Tests JavaScript prompt functionality on W3Schools by switching to an iframe, clicking a button to trigger a prompt dialog, entering a name, accepting the prompt, and verifying the entered text appears on the page.

Starting URL: https://www.w3schools.com/js/tryit.asp?filename=tryjs_prompt

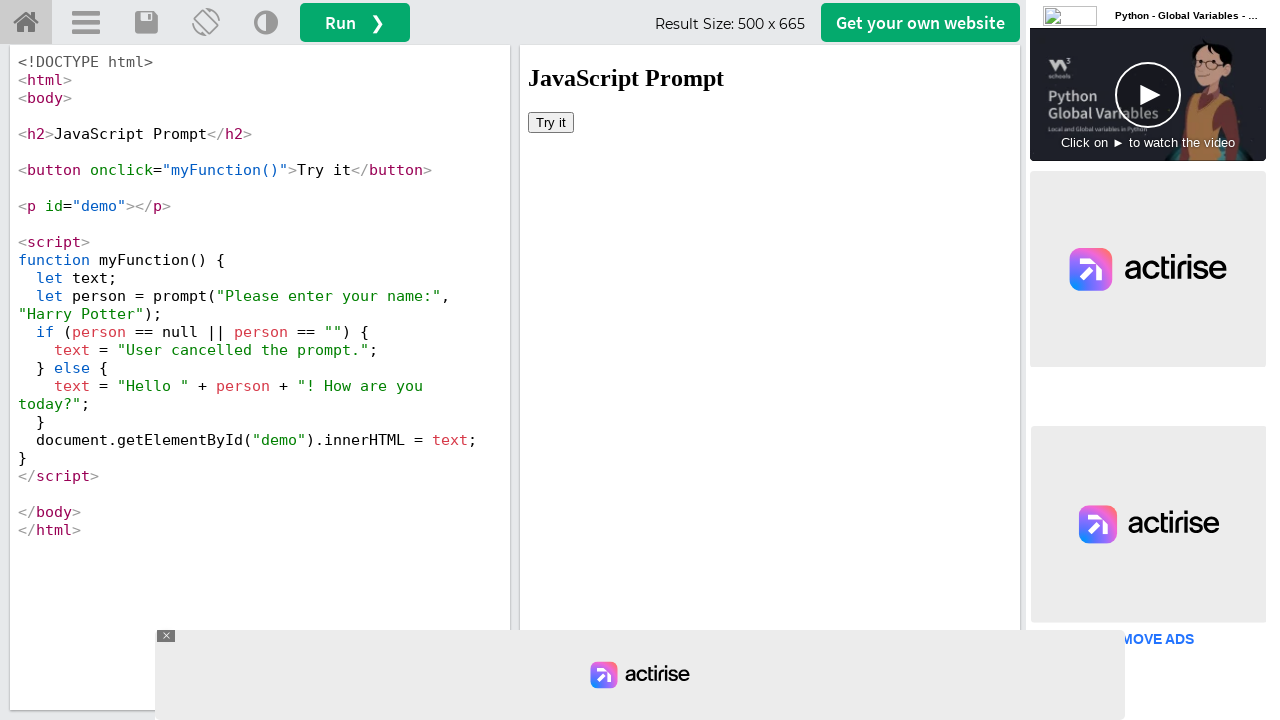

Located the first iframe on the page
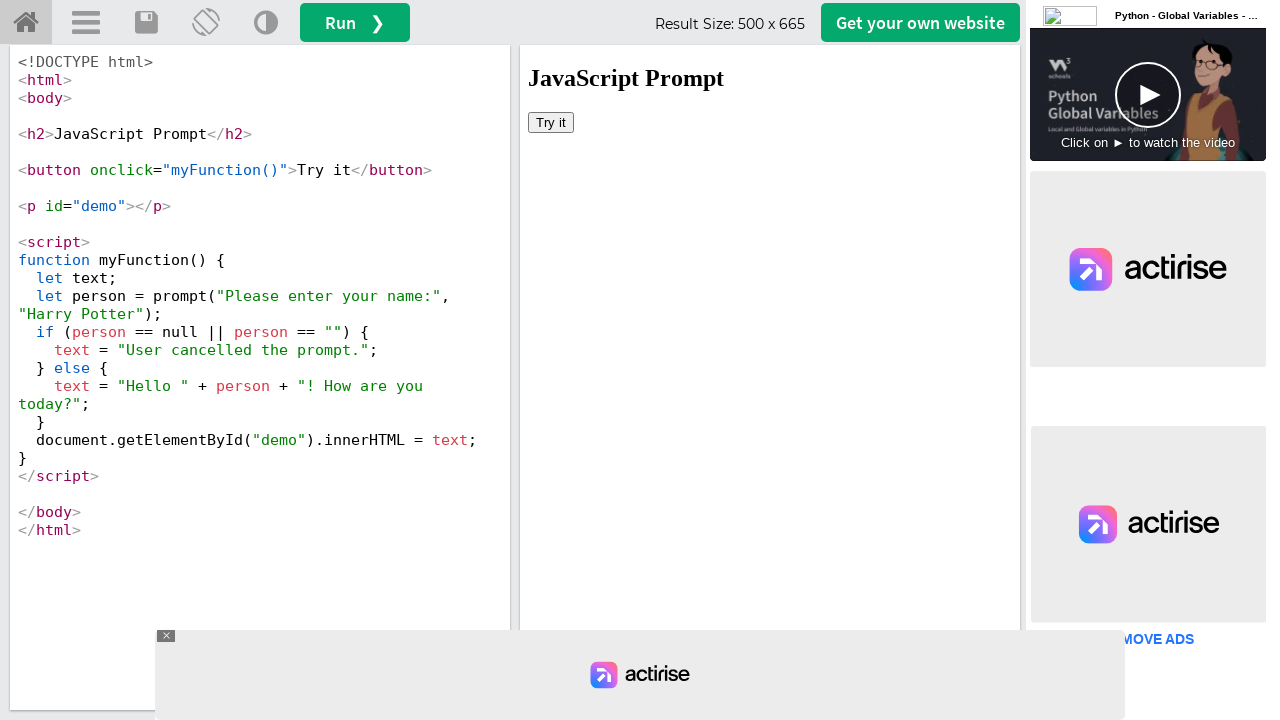

Clicked the 'Try it' button to trigger the prompt dialog at (551, 122) on iframe >> nth=0 >> internal:control=enter-frame >> xpath=//button[text()='Try it
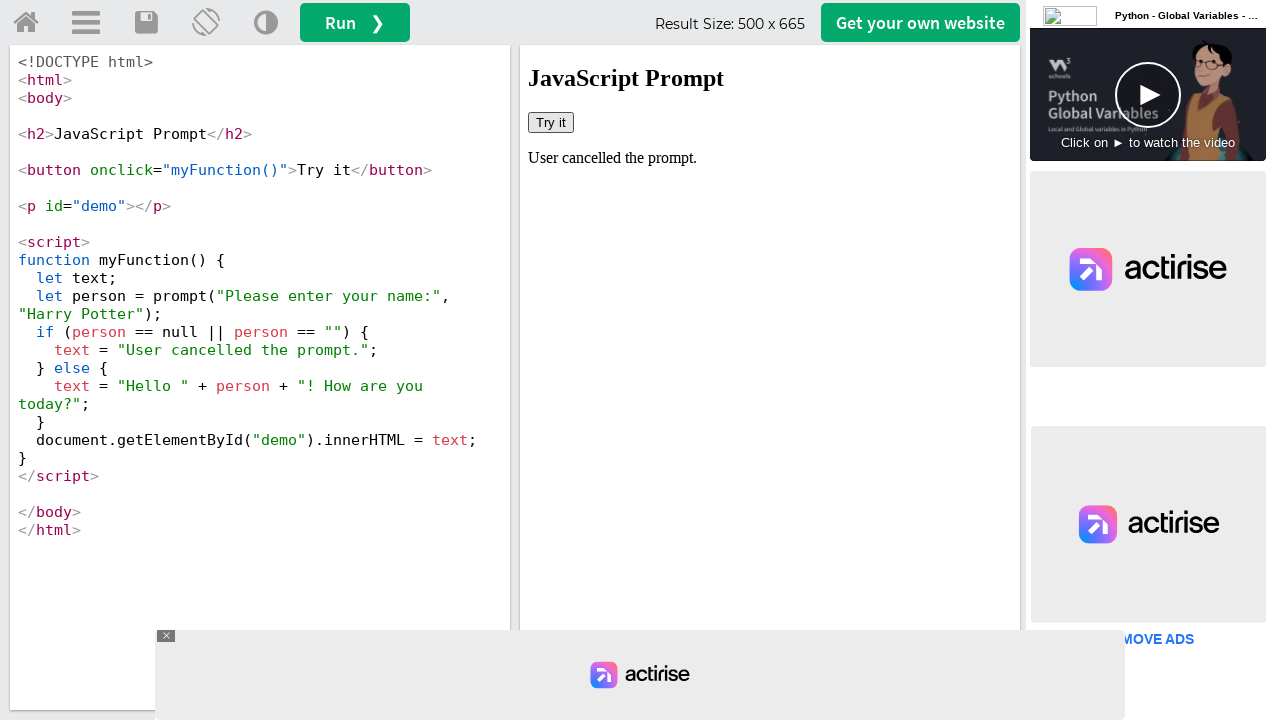

Set up dialog handler to accept prompts with 'Marcus'
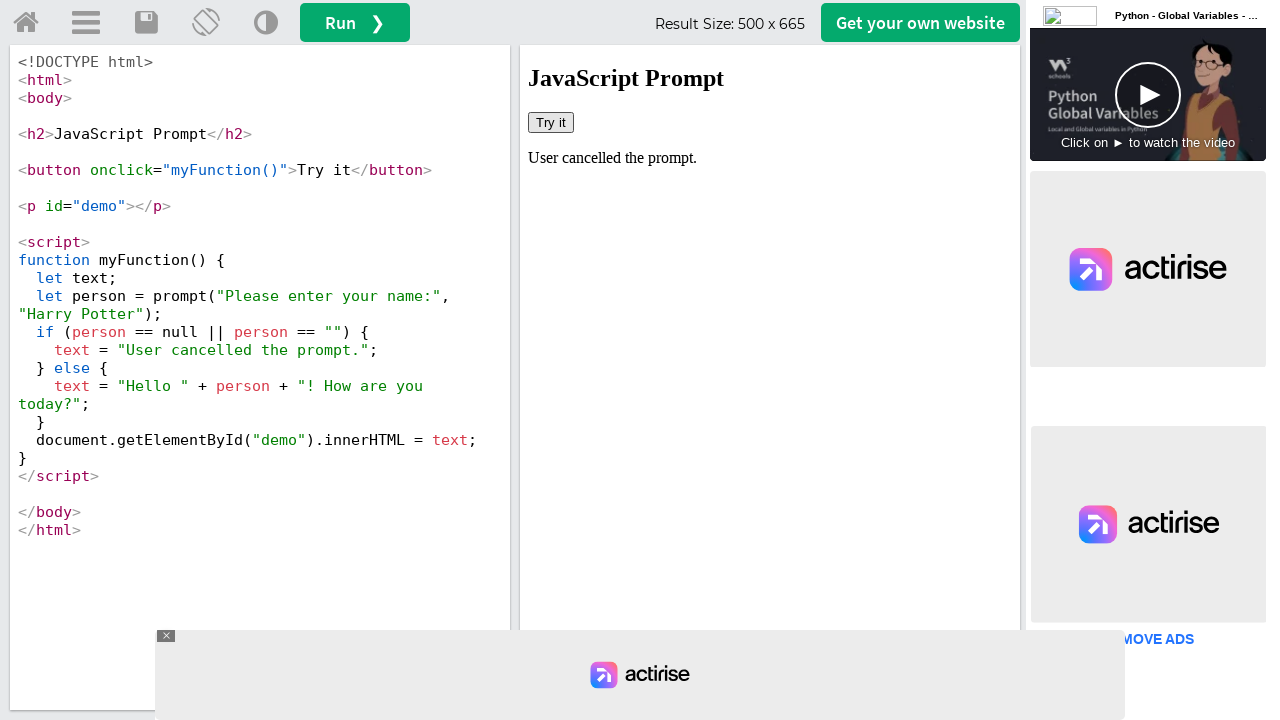

Configured one-time dialog handler for 'Marcus' response
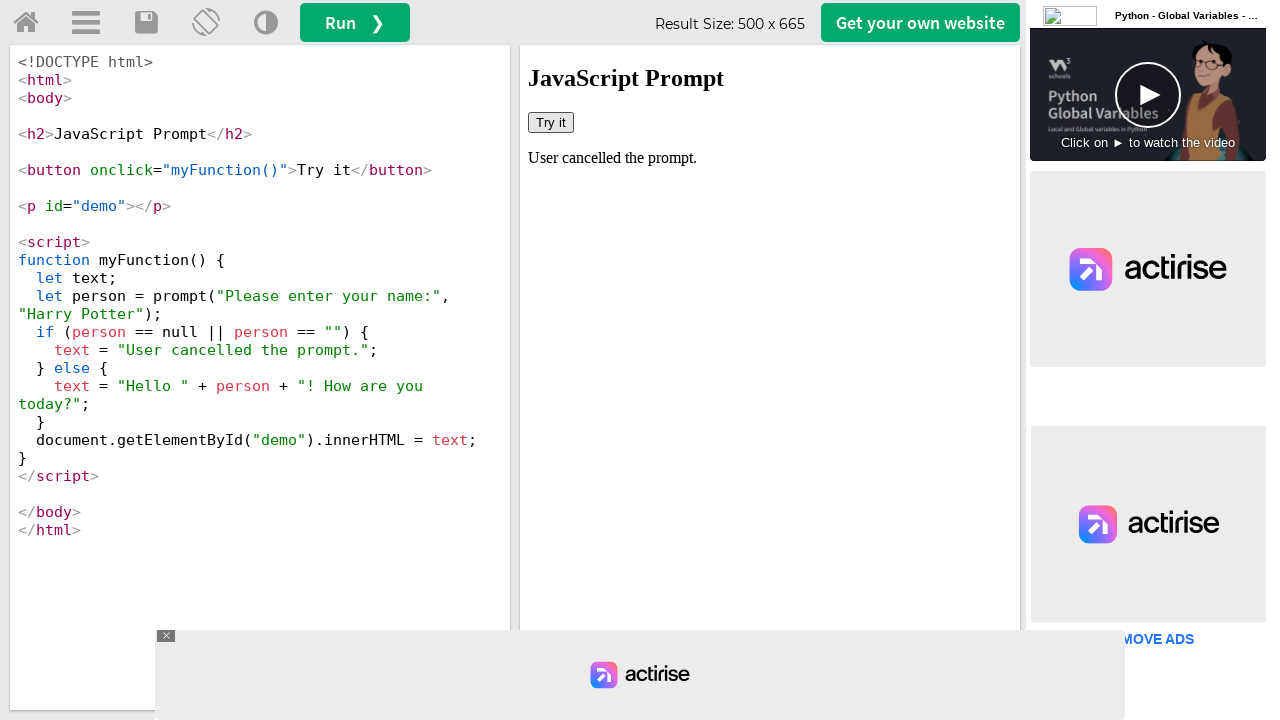

Clicked the 'Try it' button again to trigger the prompt dialog at (551, 122) on iframe >> nth=0 >> internal:control=enter-frame >> xpath=//button[text()='Try it
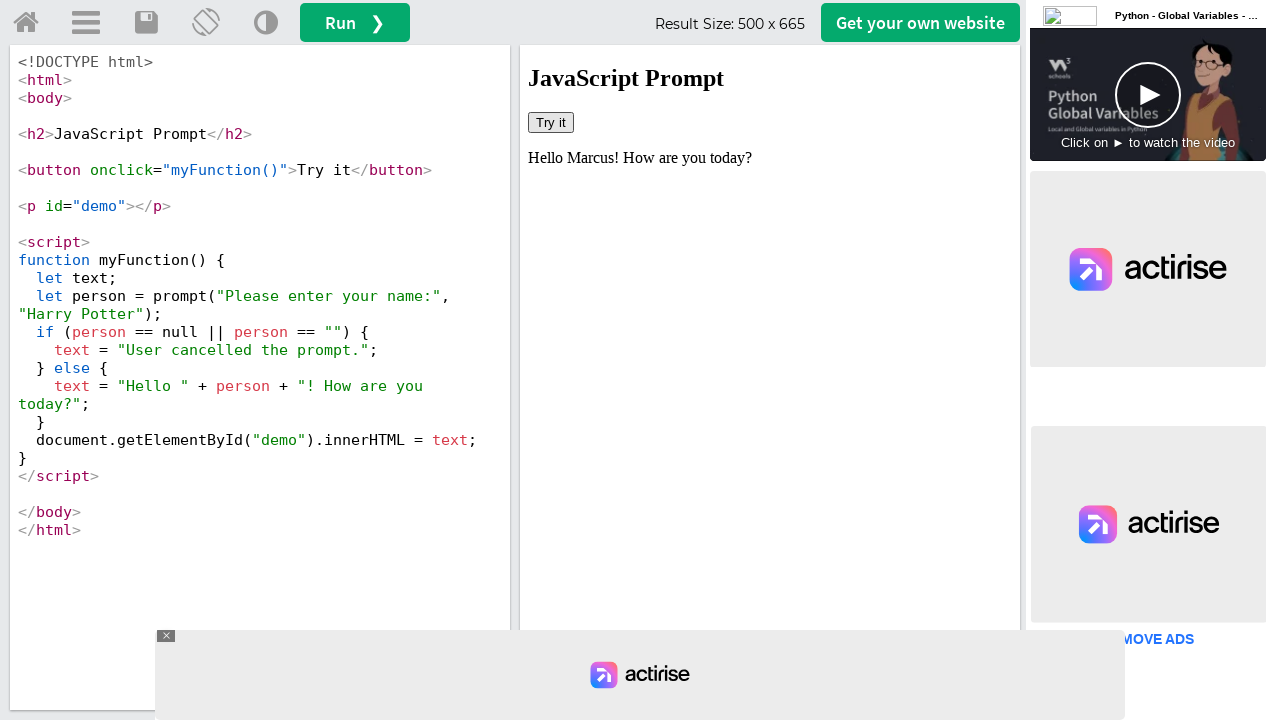

Waited for paragraph element containing the result to appear
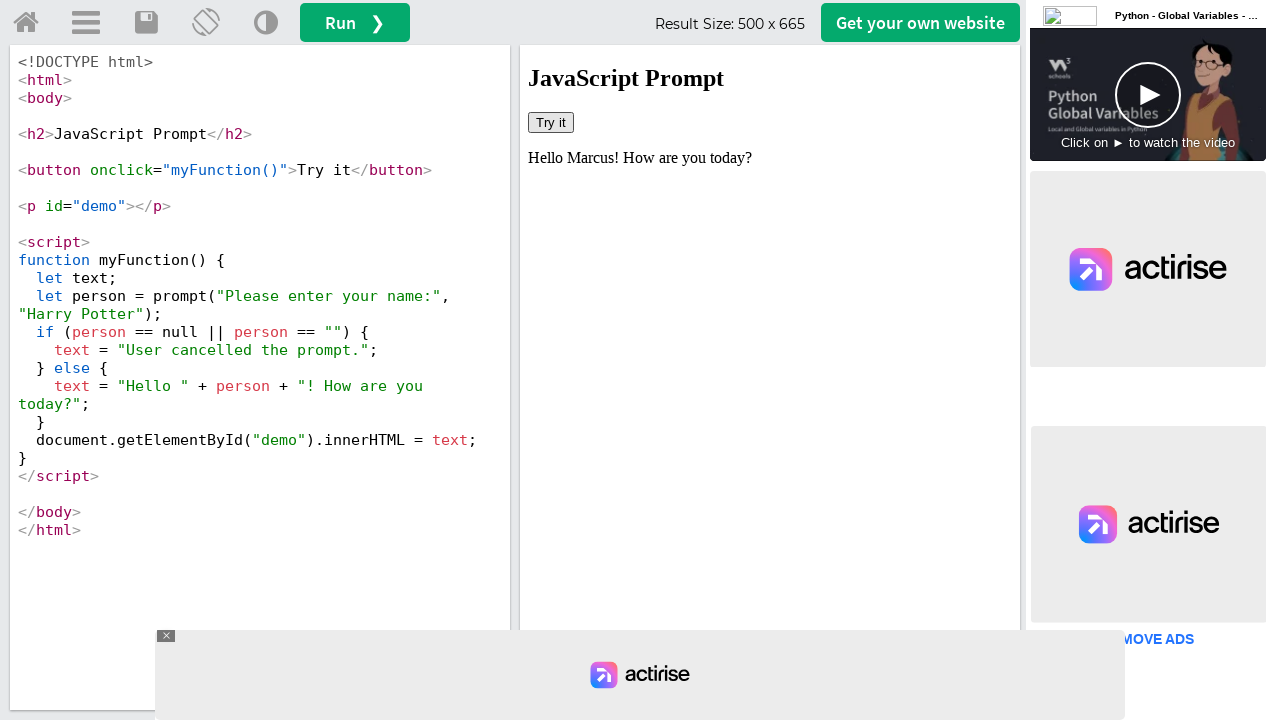

Retrieved text content from the paragraph element
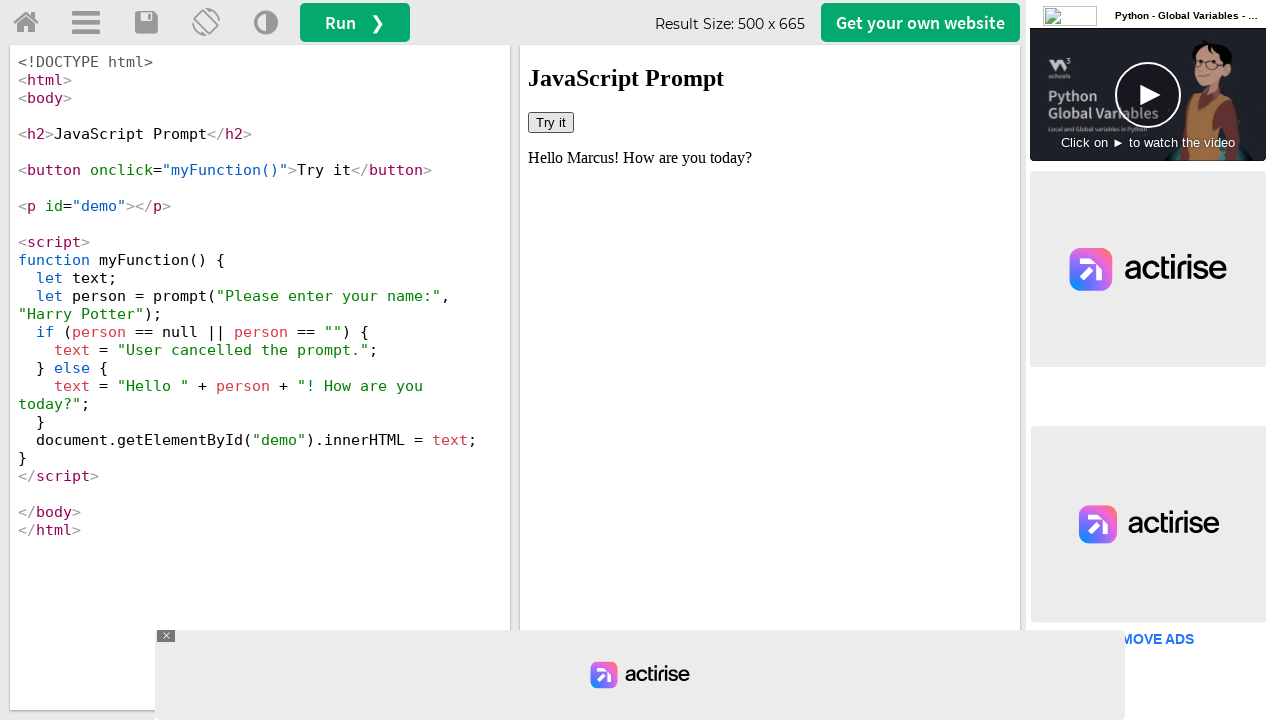

Verified that 'Marcus' appears in the paragraph text
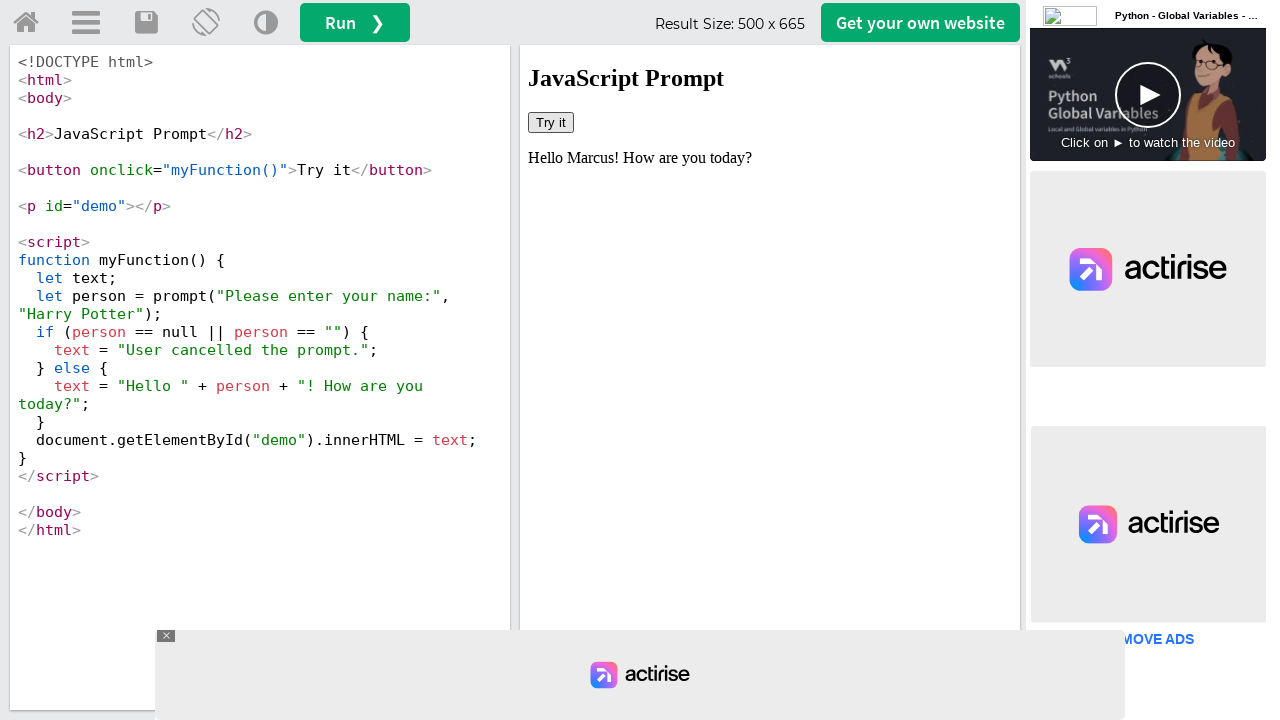

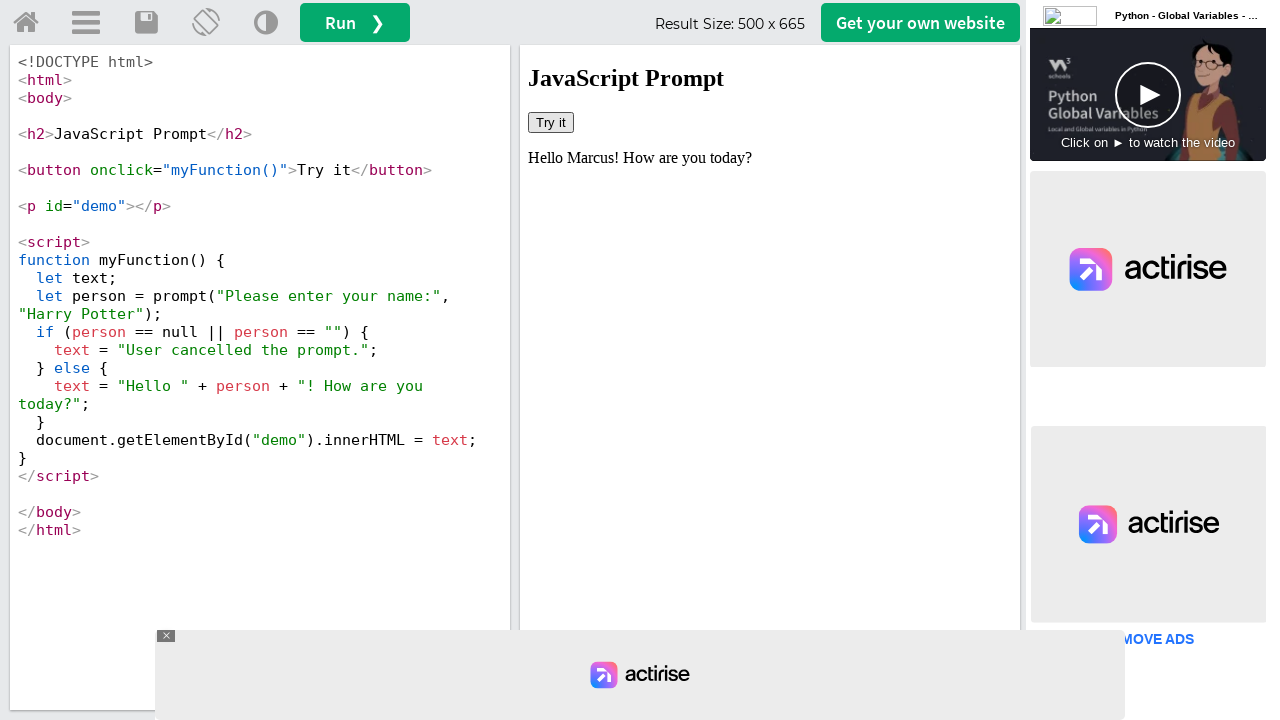